Tests JavaScript alert popup handling by triggering alert, confirm, and prompt dialogs and interacting with them (accepting, dismissing)

Starting URL: https://www.hyrtutorials.com/p/alertsdemo.html

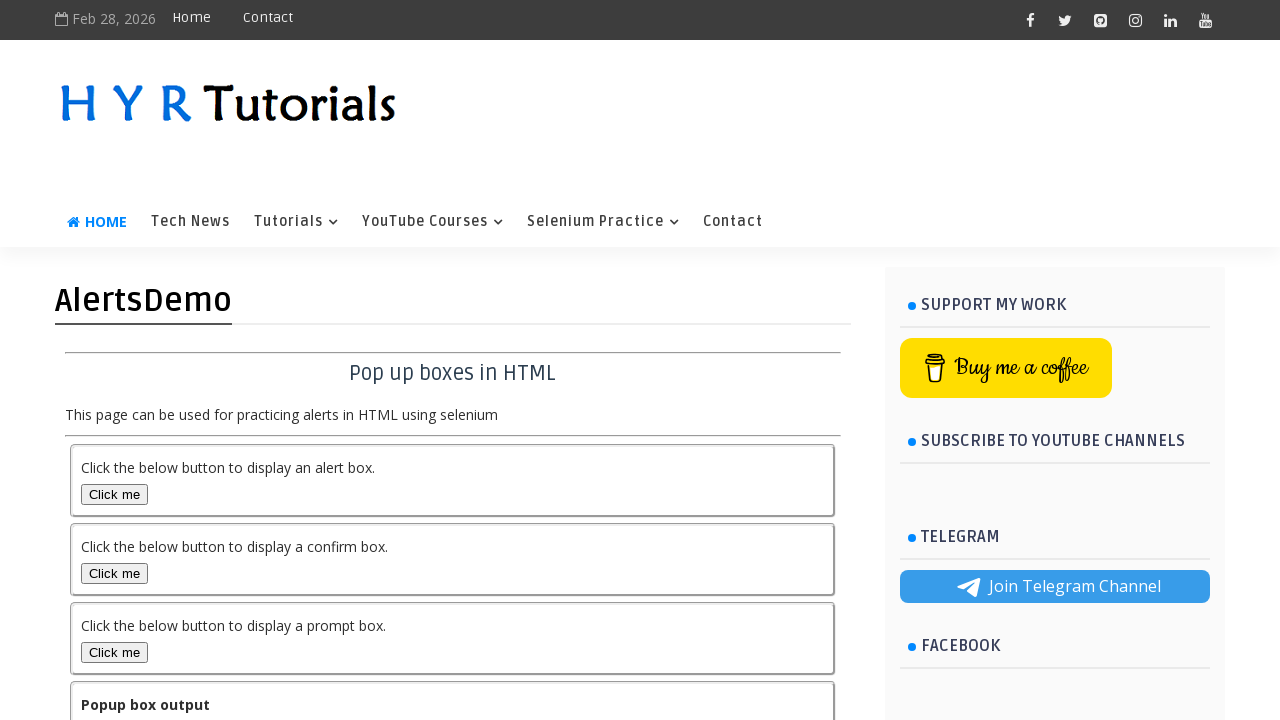

Clicked alert box button at (114, 494) on #alertBox
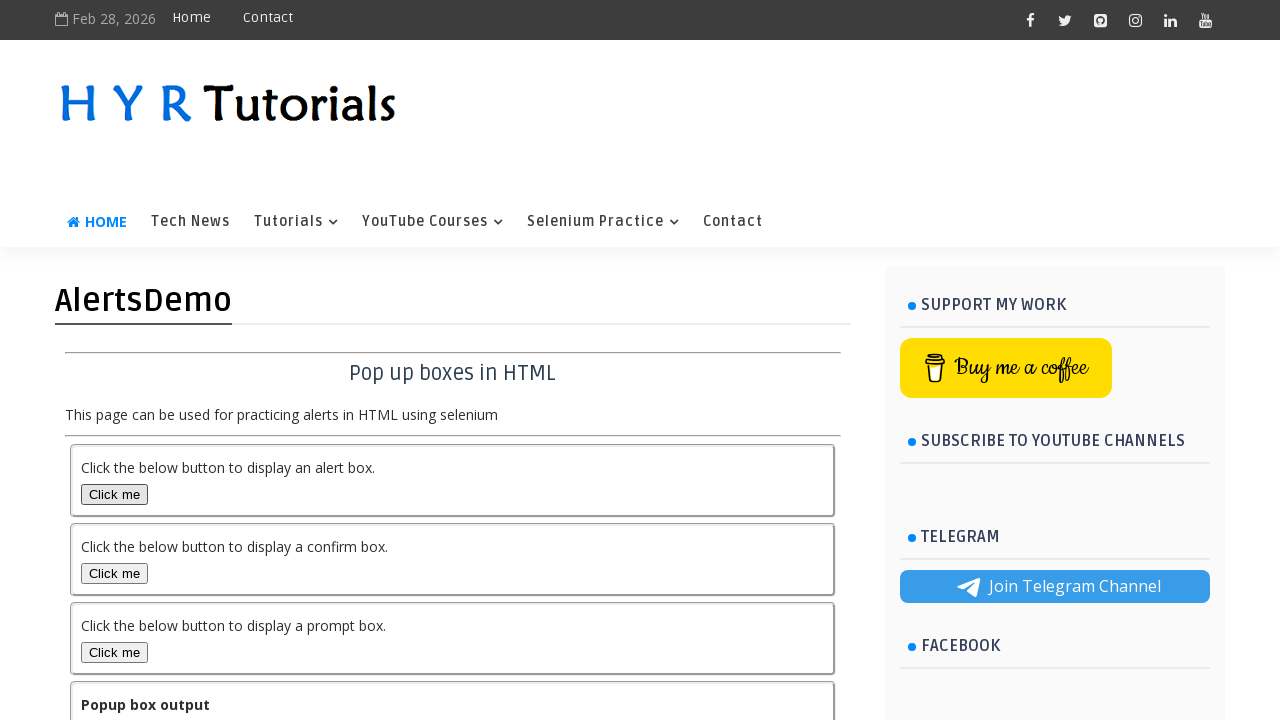

Set up dialog handler to accept alerts
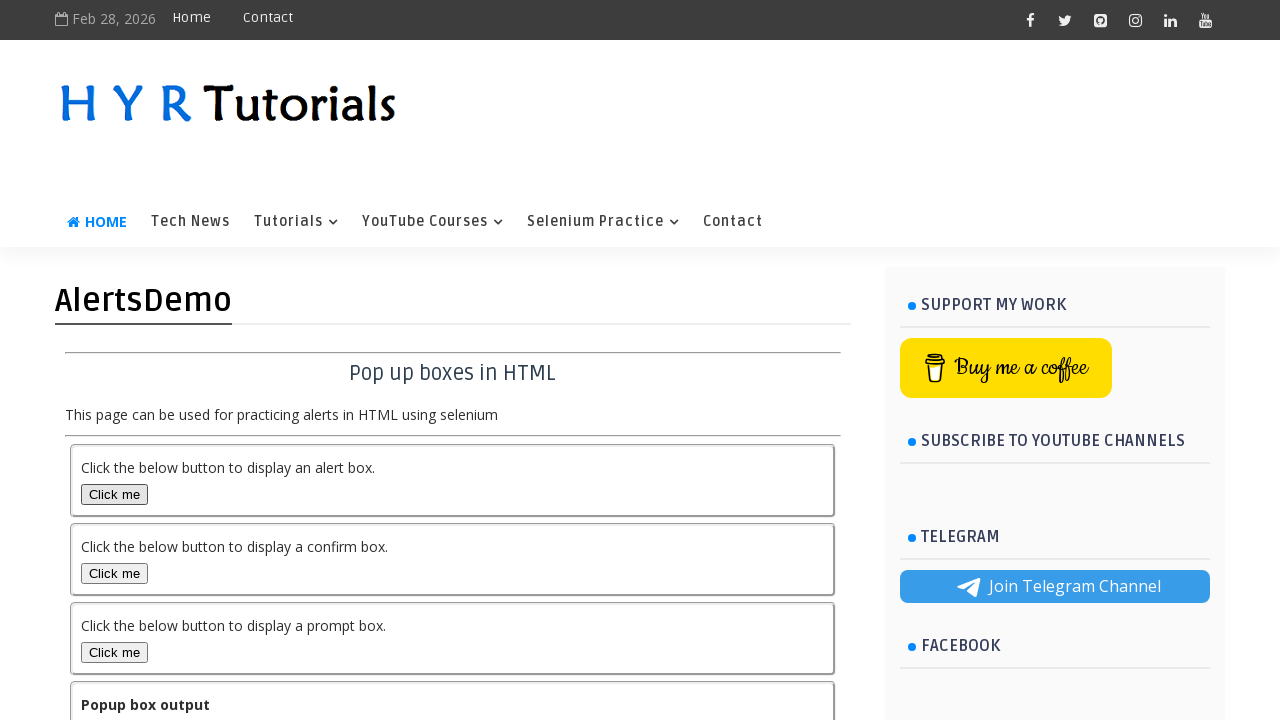

Waited 500ms for alert dialog to be handled
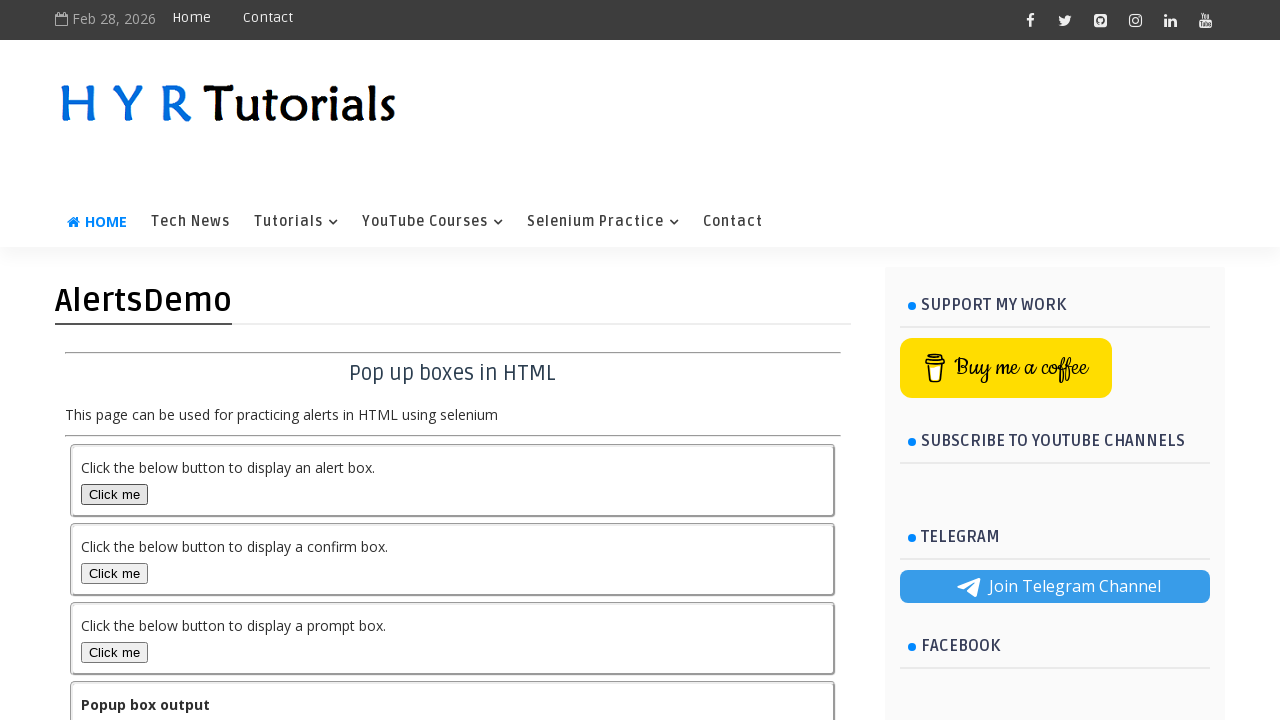

Set up dialog handler to dismiss confirmation dialogs
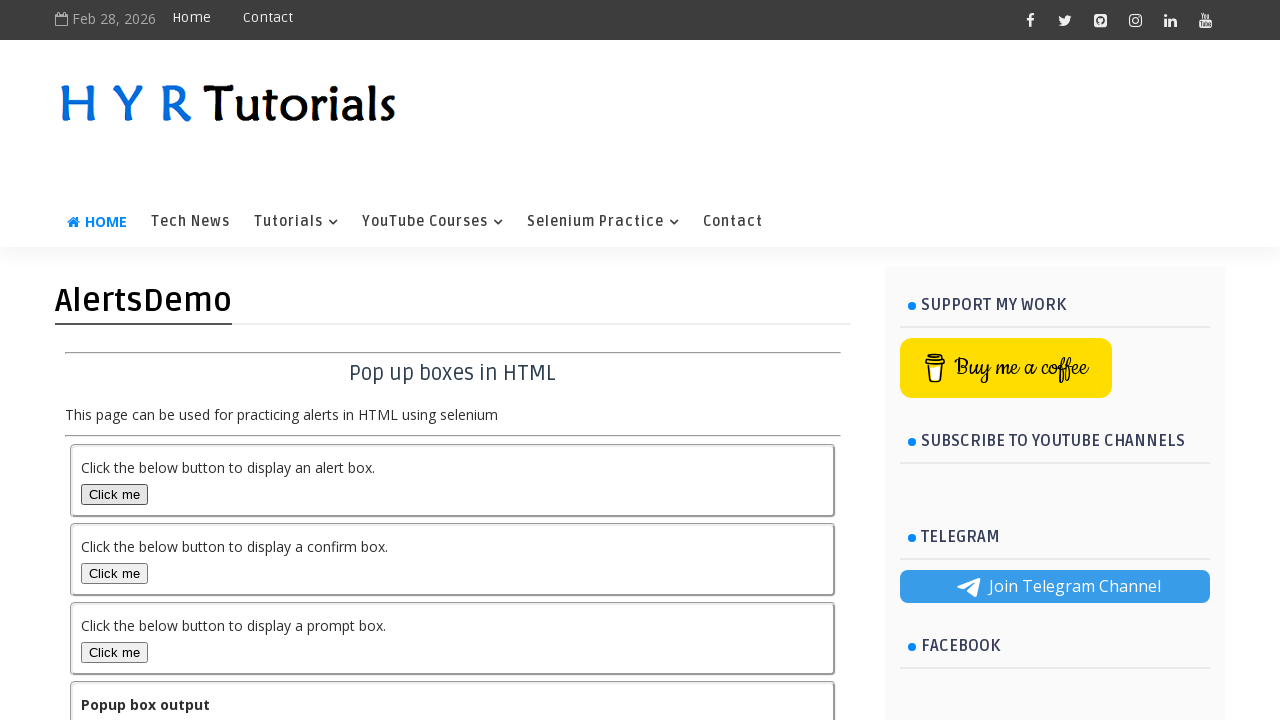

Clicked confirm box button at (114, 573) on #confirmBox
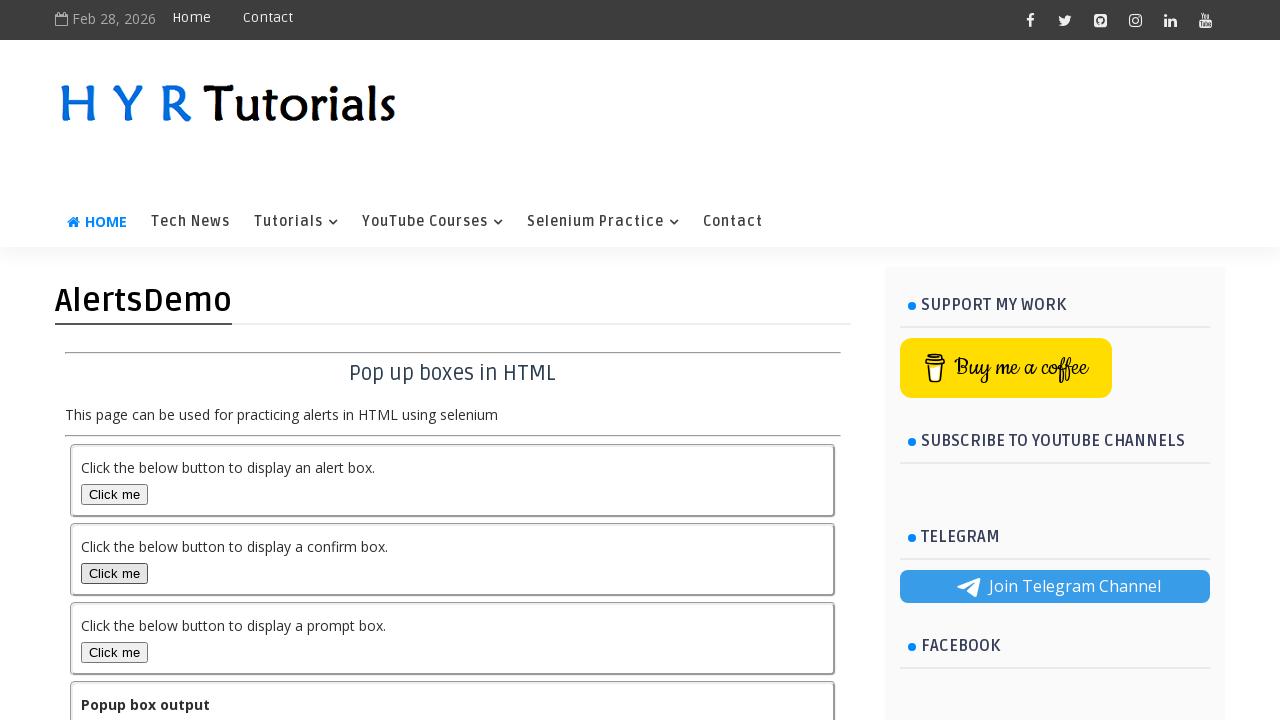

Waited 500ms for confirm dialog to be handled
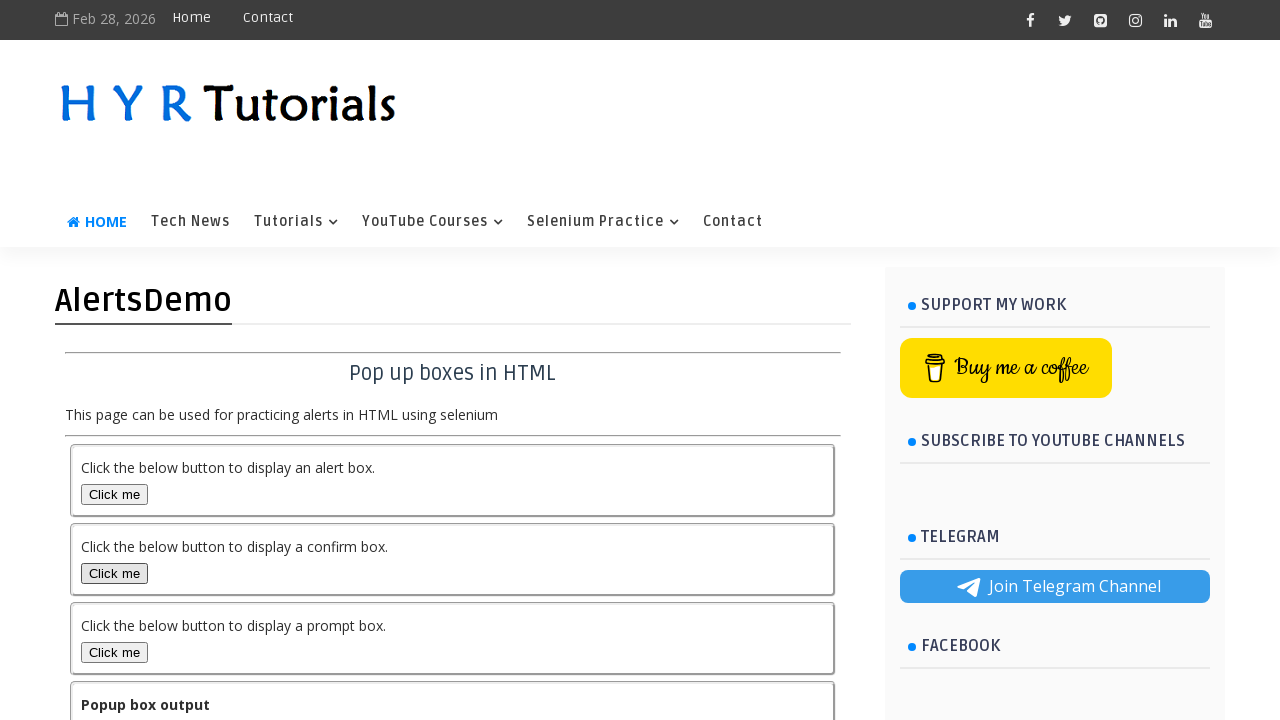

Set up dialog handler to dismiss prompt dialogs
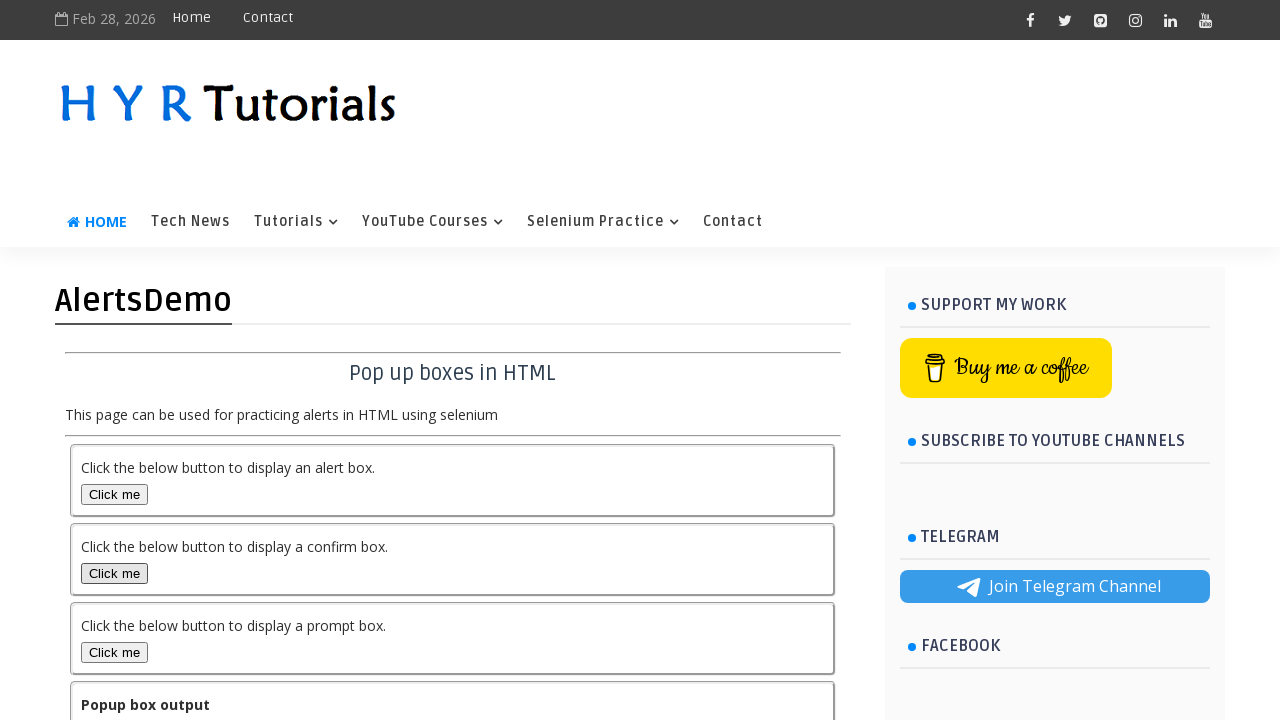

Clicked prompt box button at (114, 652) on #promptBox
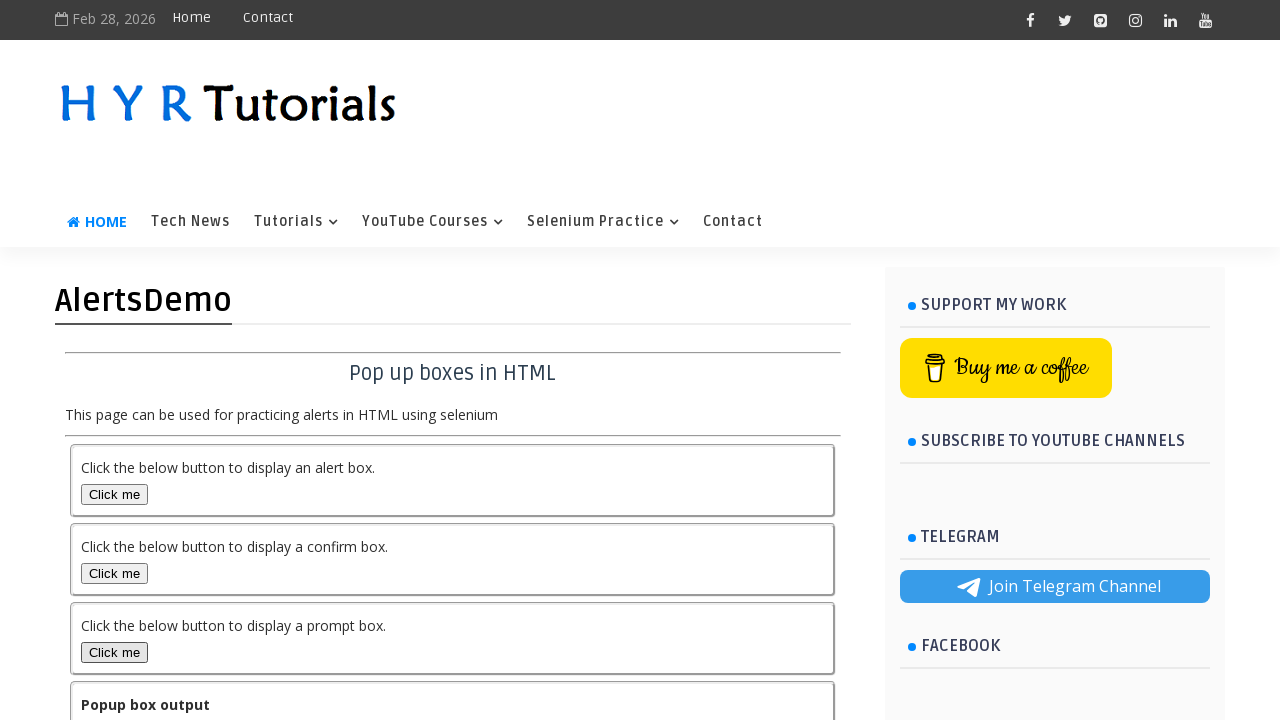

Waited 500ms for prompt dialog to be handled
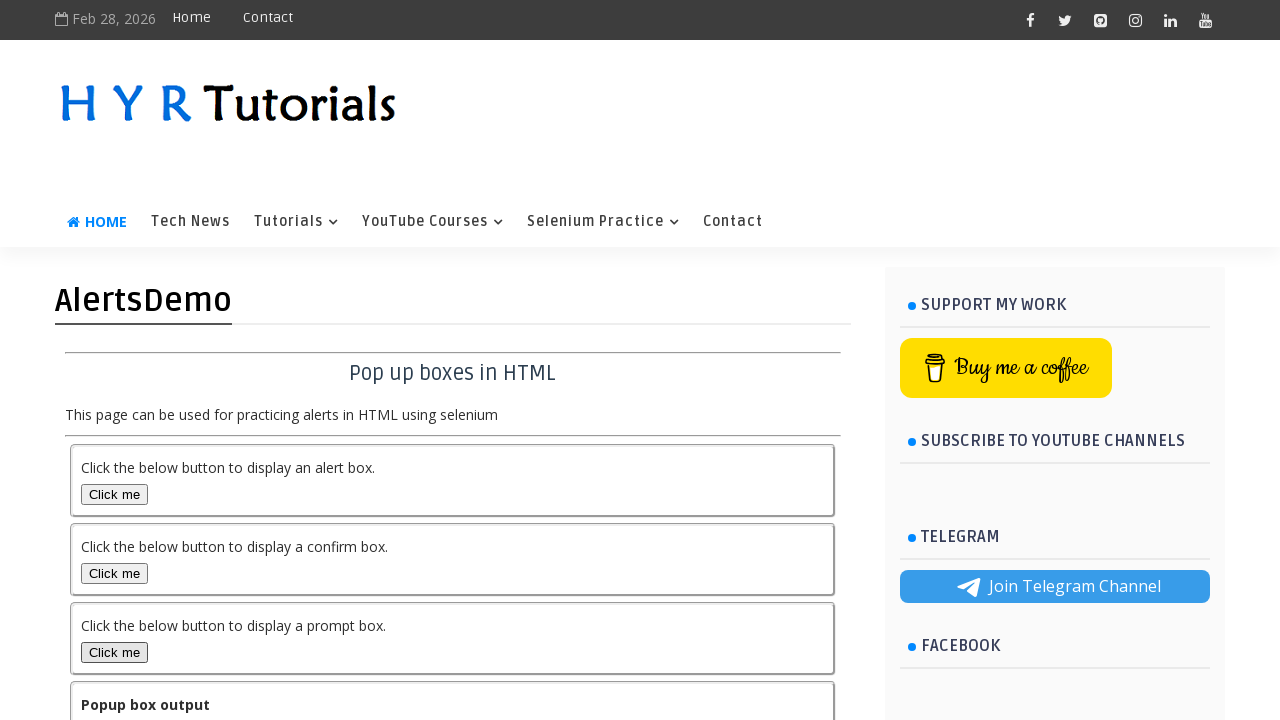

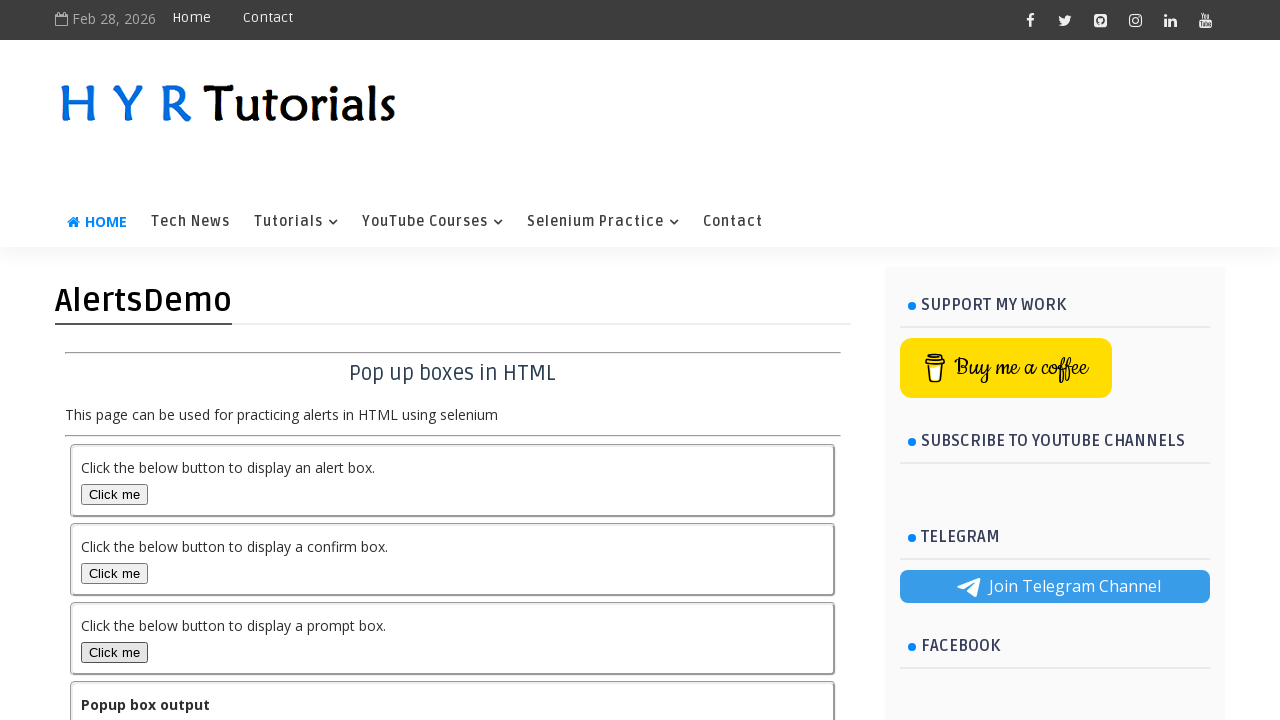